Navigates to Target Circle page and verifies that at least 10 benefit cells are displayed

Starting URL: https://www.target.com/circle

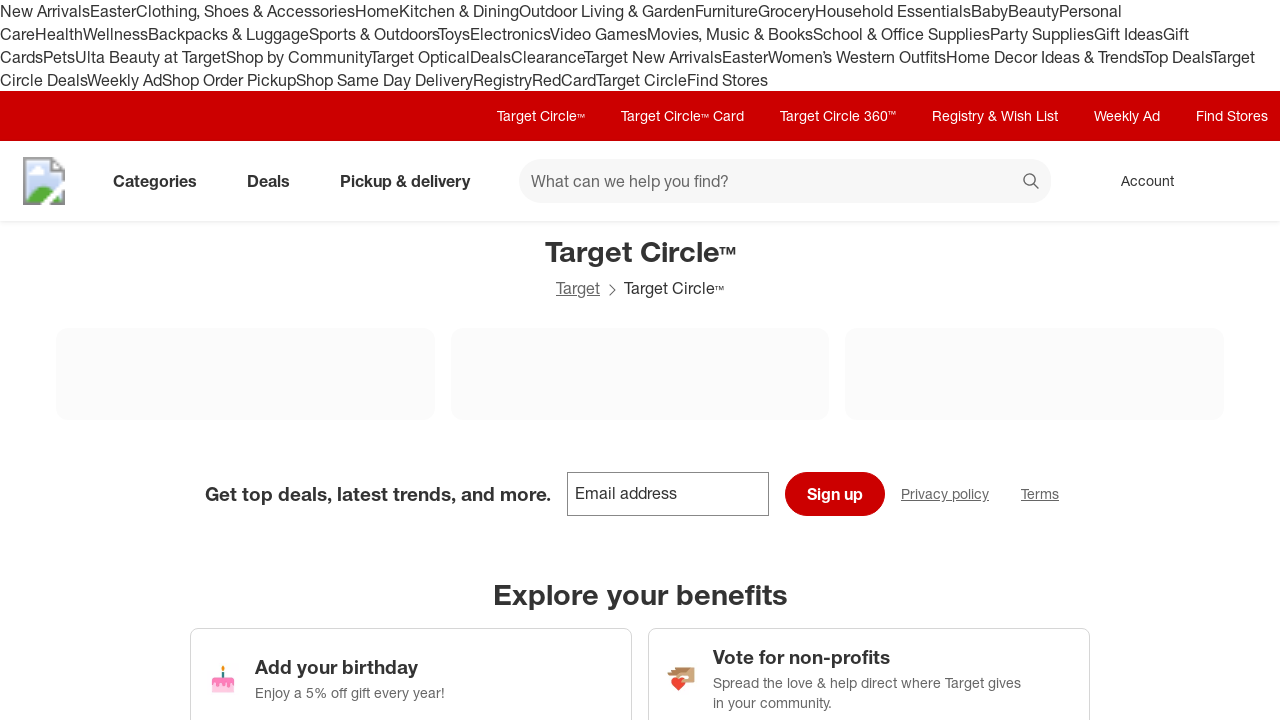

Navigated to Target Circle page
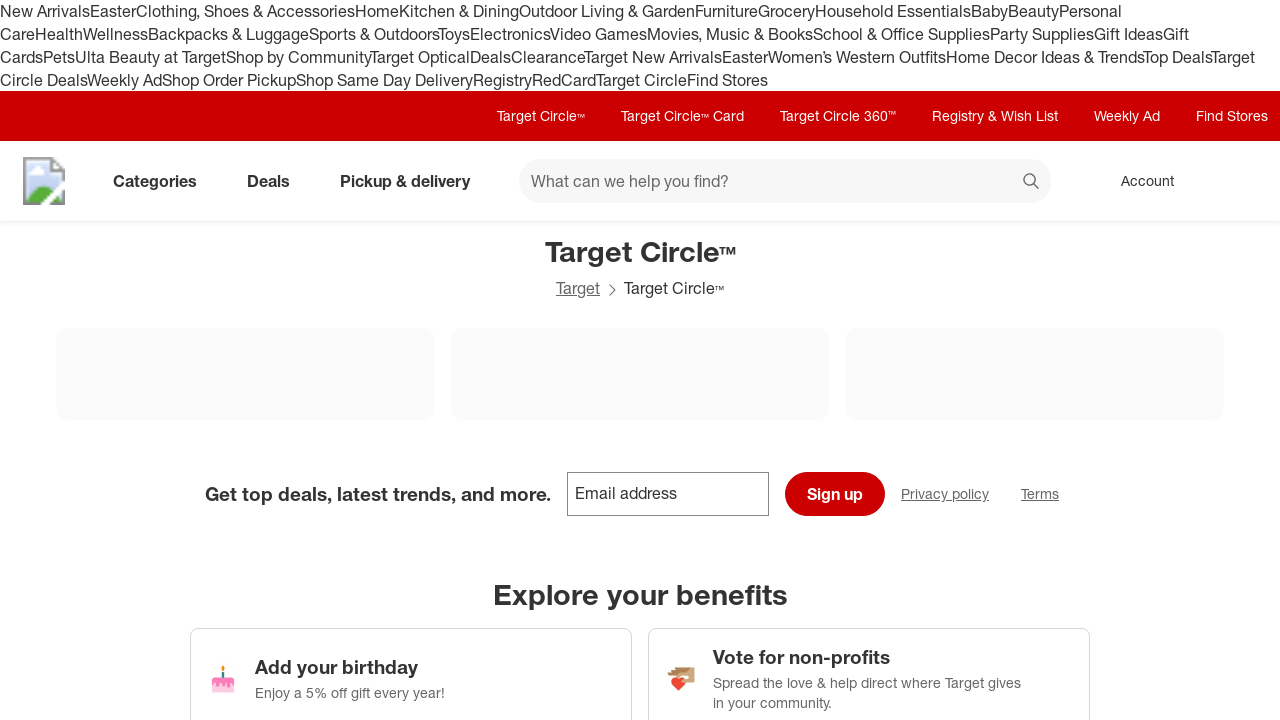

Located benefit cells on the page
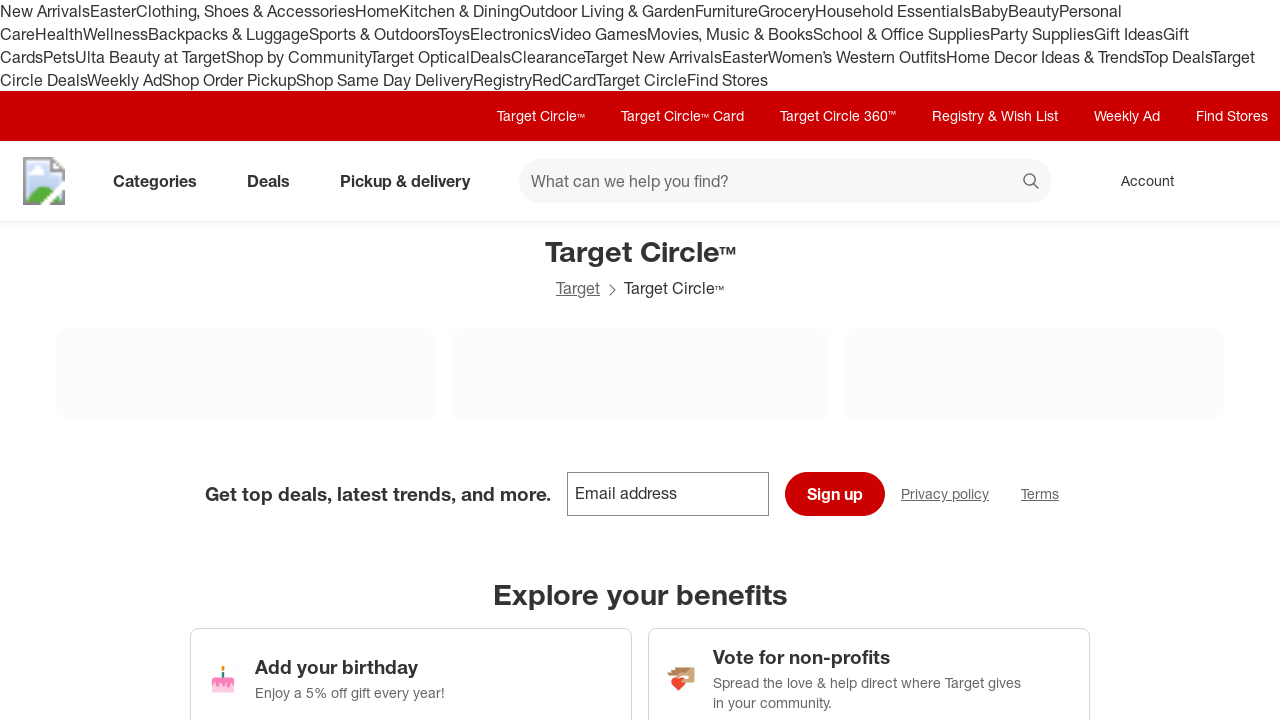

Verified at least 10 benefit cells are displayed (found 14)
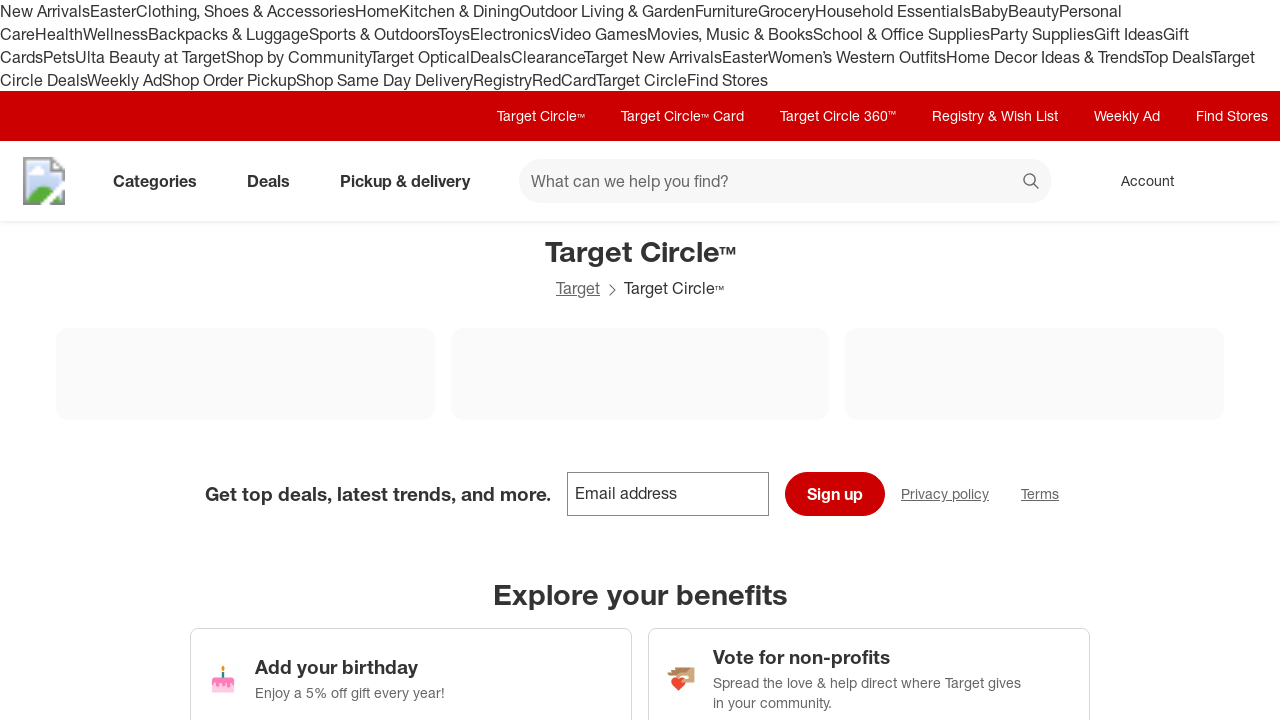

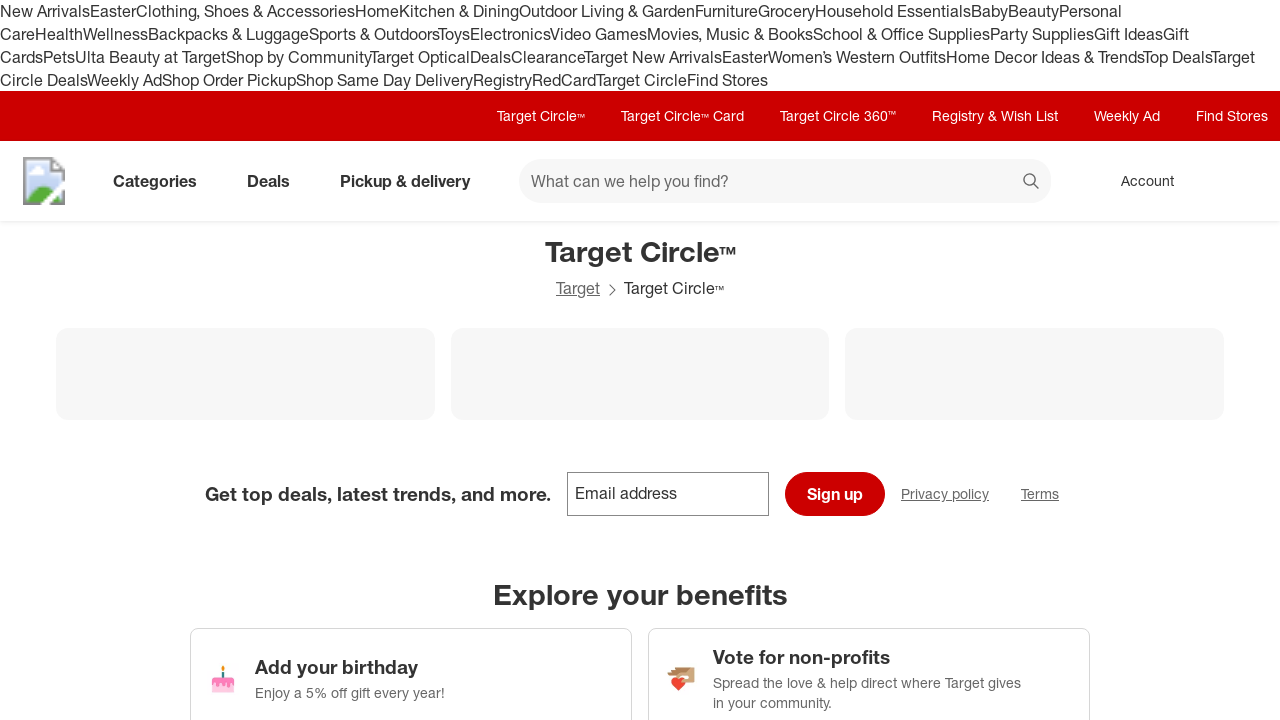